Tests window handling functionality by opening a new window, filling forms in both windows, and switching between them

Starting URL: https://www.hyrtutorials.com/p/window-handles-practice.html

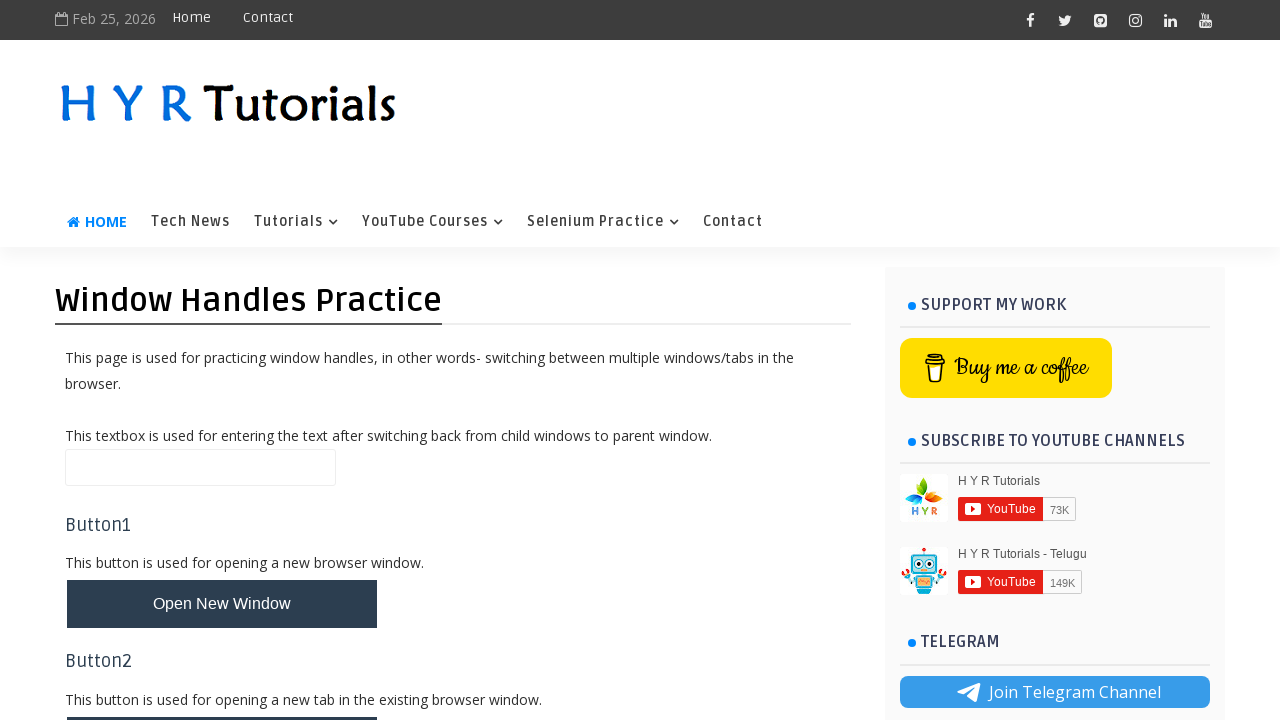

Clicked button to open new window at (222, 604) on #newWindowBtn
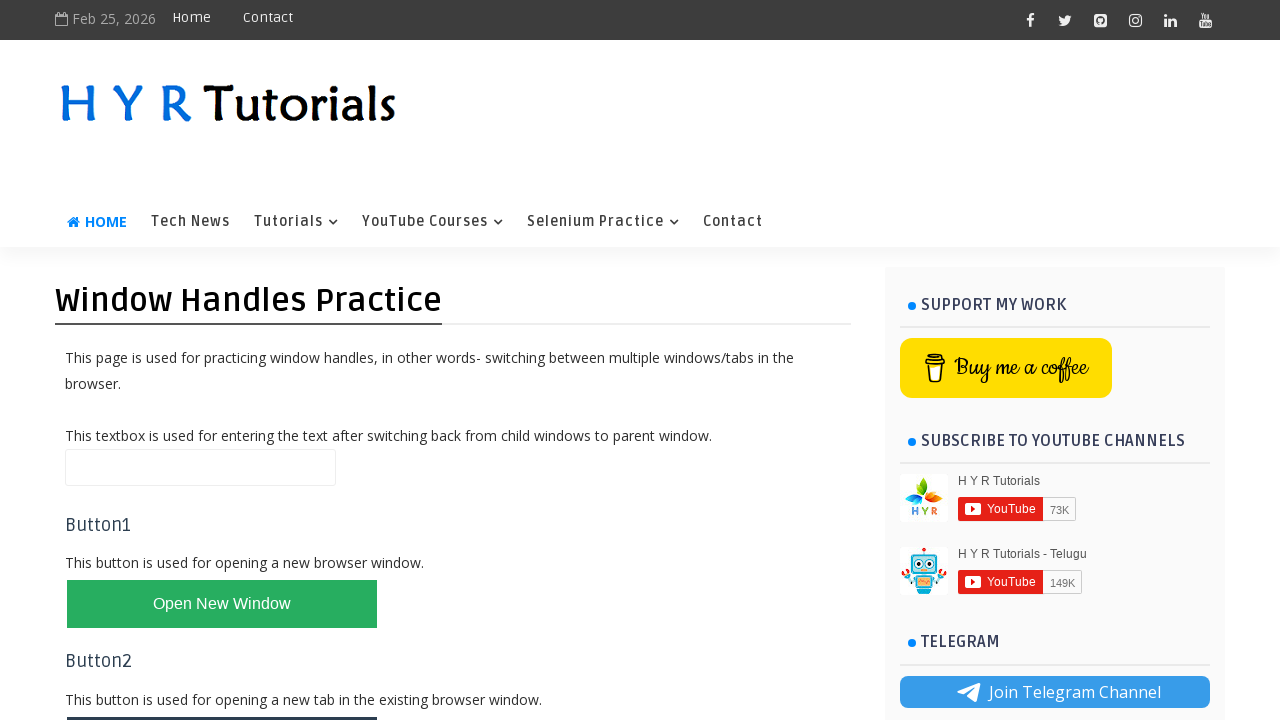

New window opened and captured at (222, 604) on #newWindowBtn
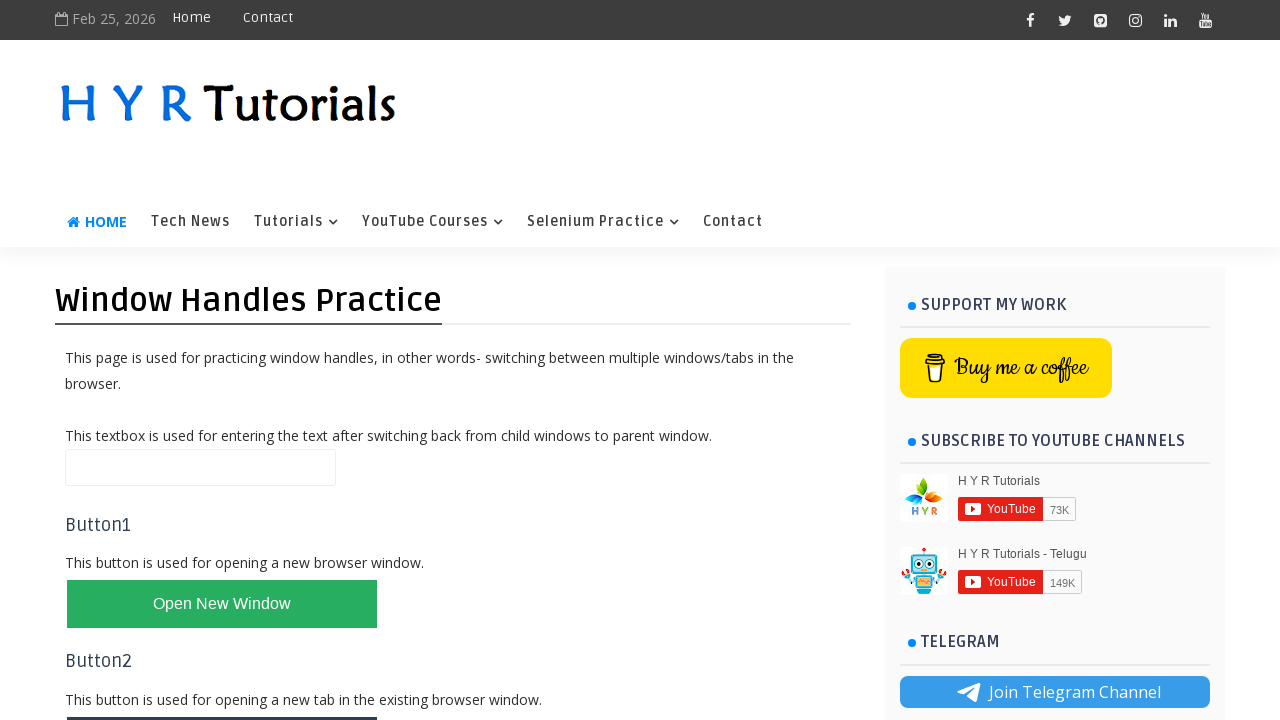

Switched to new window page object
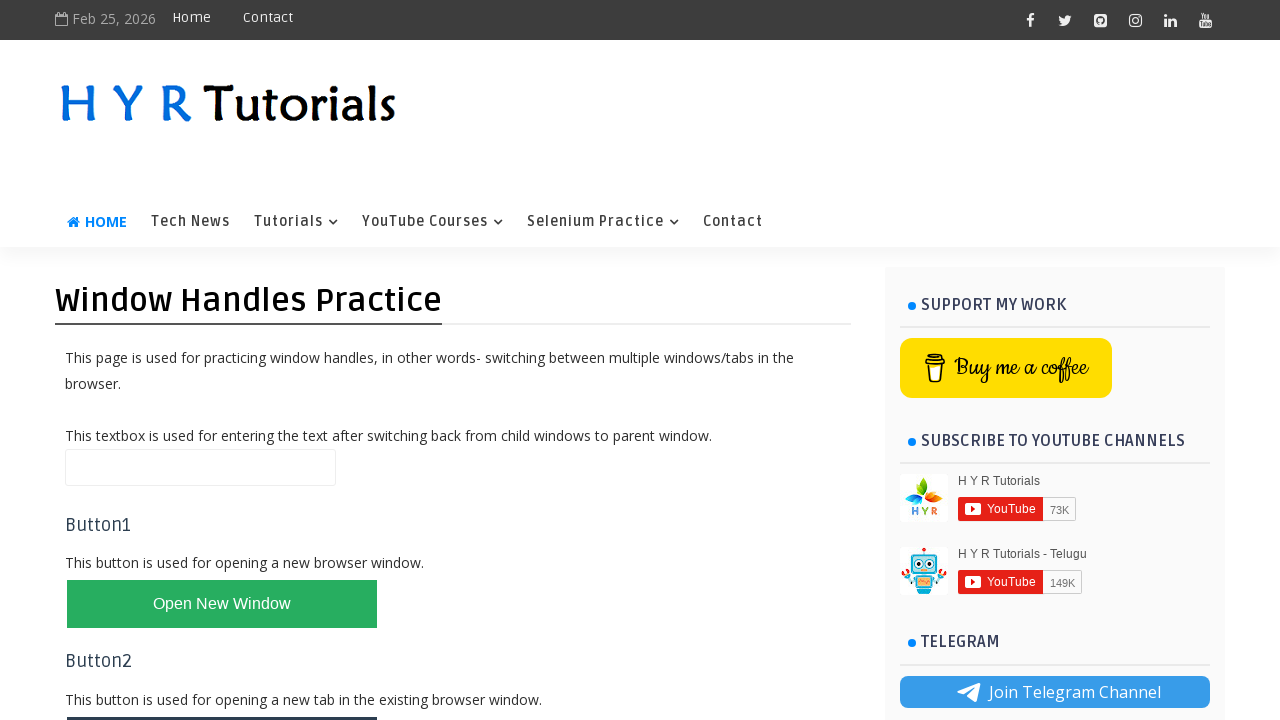

Filled firstName field with 'Akshay' in new window on //input[@id='firstName']
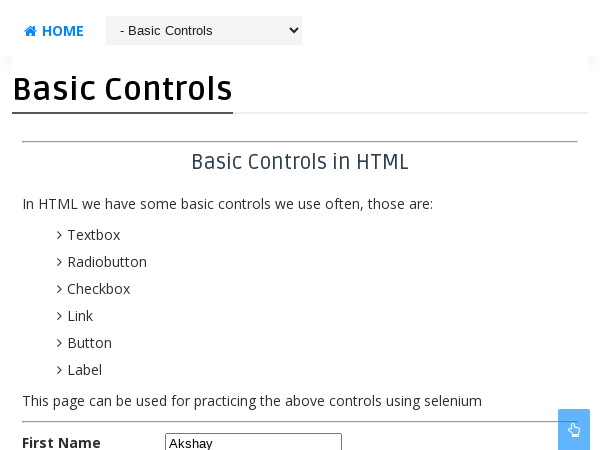

Filled lastName field with 'Kumar' in new window on //input[@id='lastName']
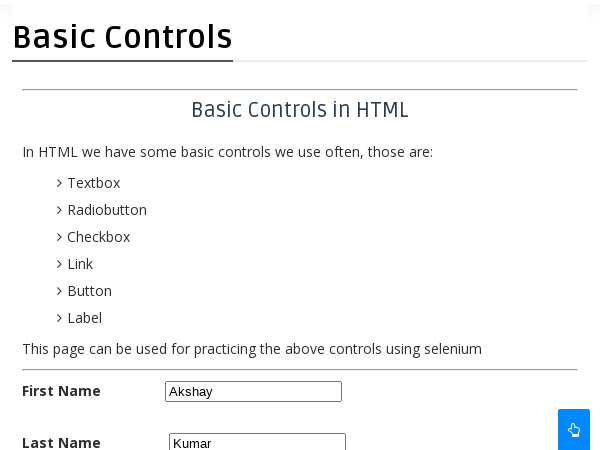

Filled name field with 'Akshay Kumar' in parent window on //input[@id='name']
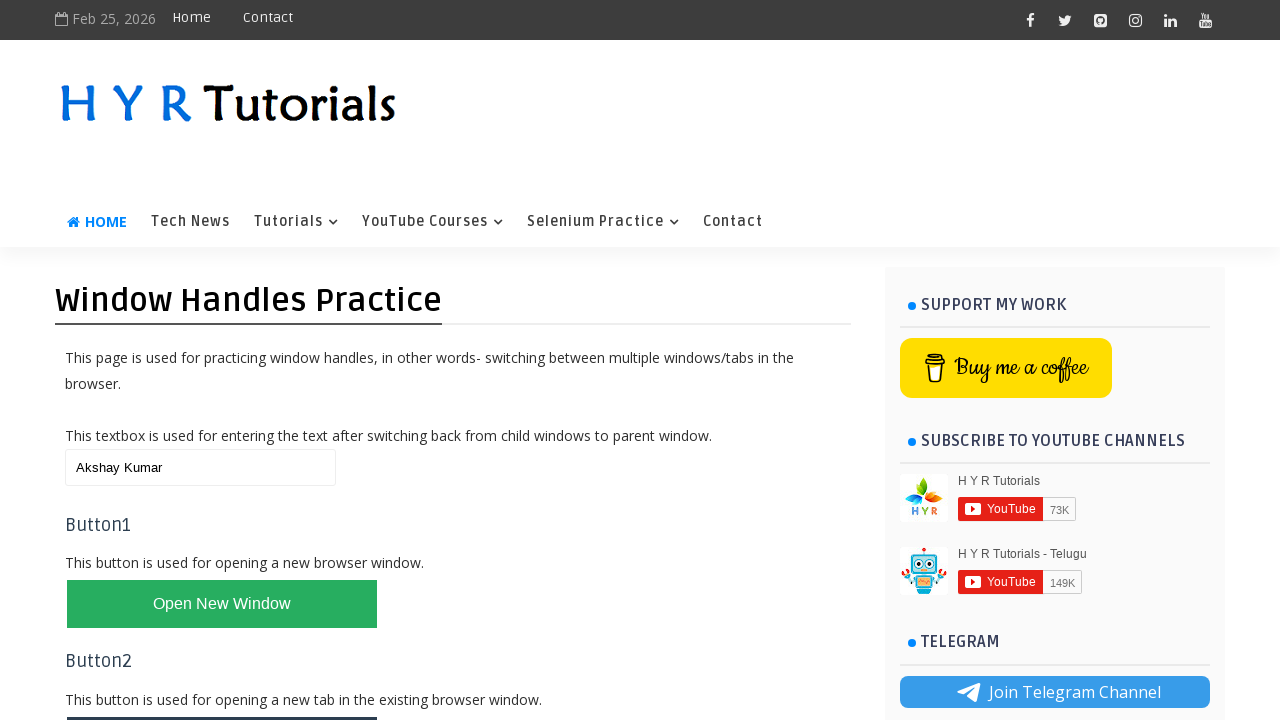

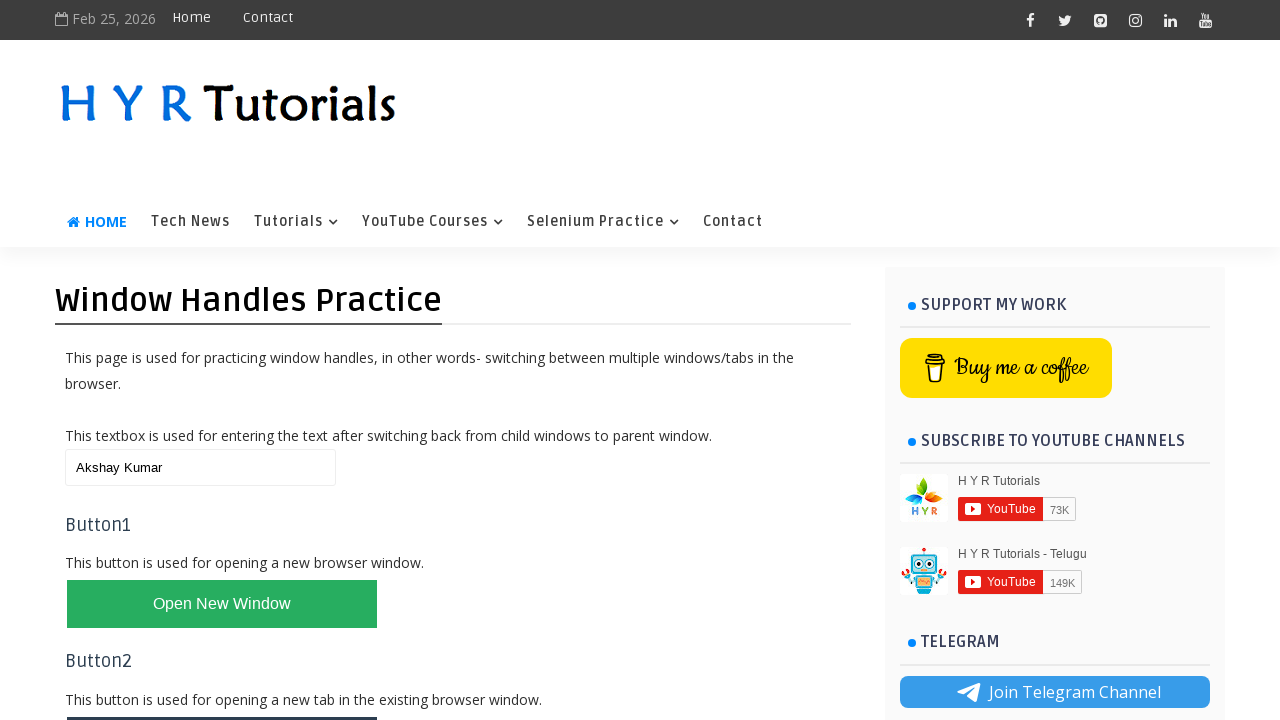